Tests static dropdown selection functionality by selecting options using different methods (index, visible text, and value)

Starting URL: https://rahulshettyacademy.com/dropdownsPractise/

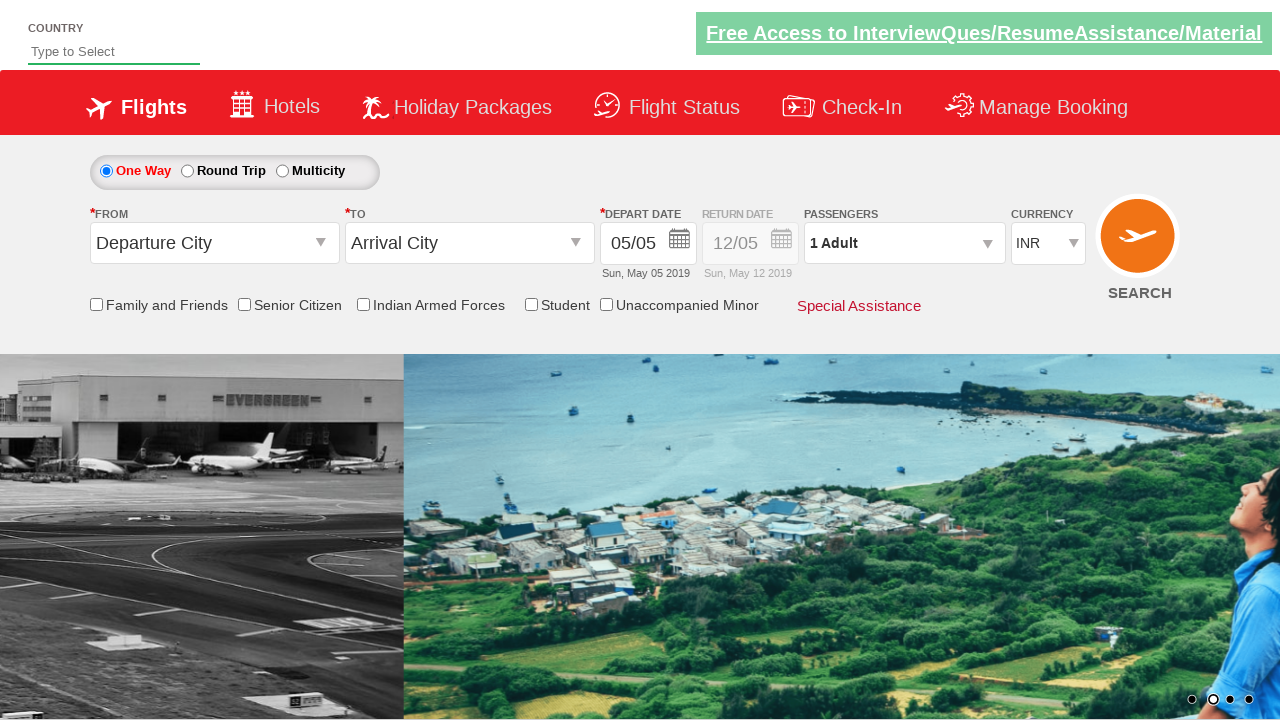

Selected dropdown option by index 1 on #ctl00_mainContent_DropDownListCurrency
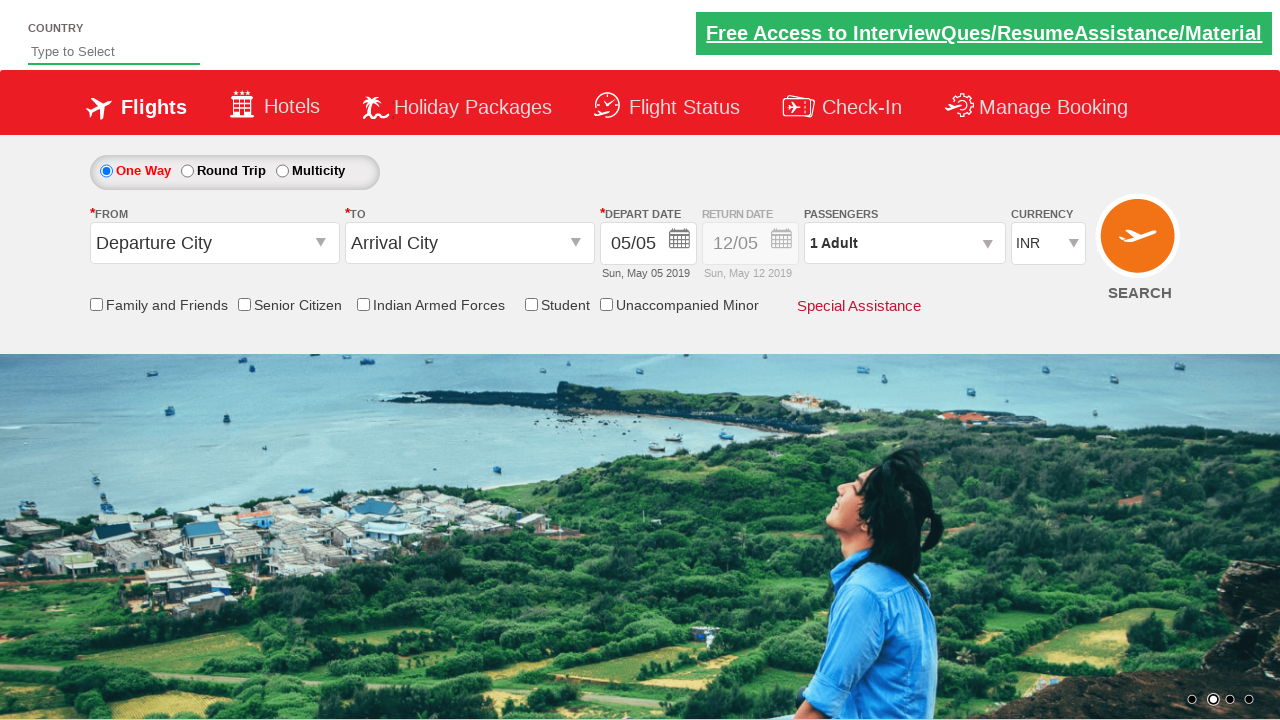

Retrieved selected dropdown value
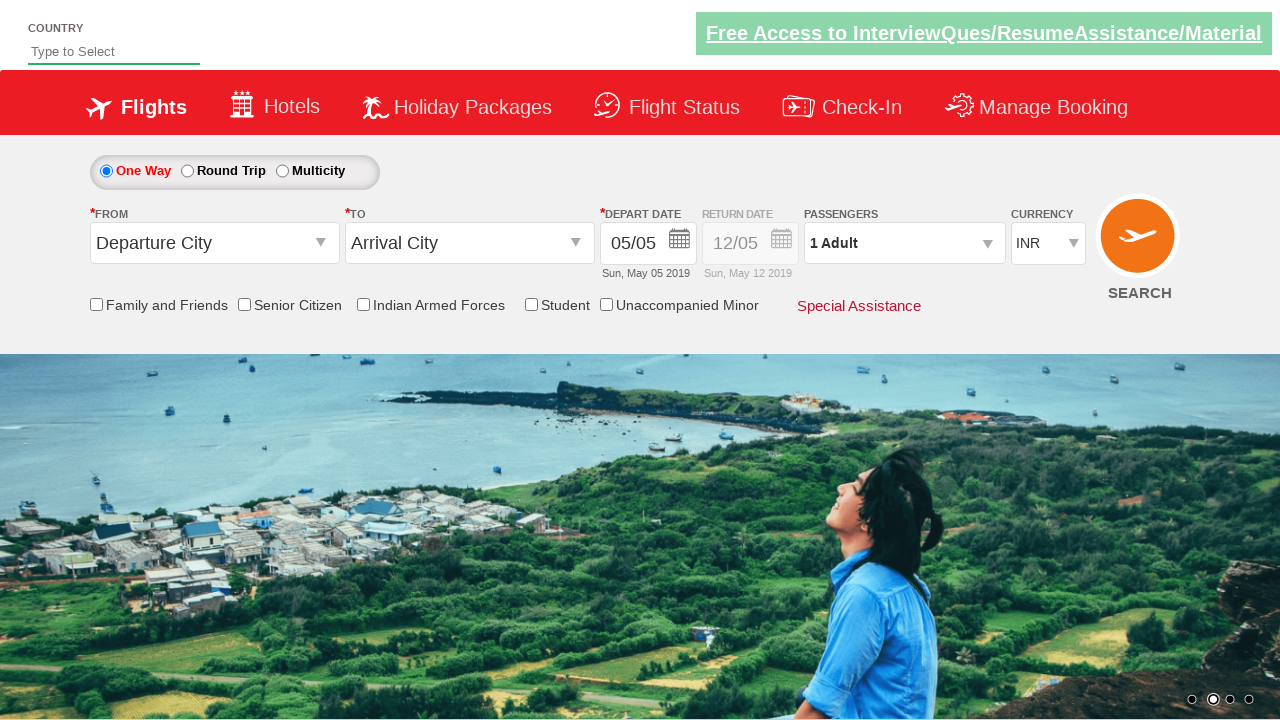

Selected dropdown option by visible text 'AED' on #ctl00_mainContent_DropDownListCurrency
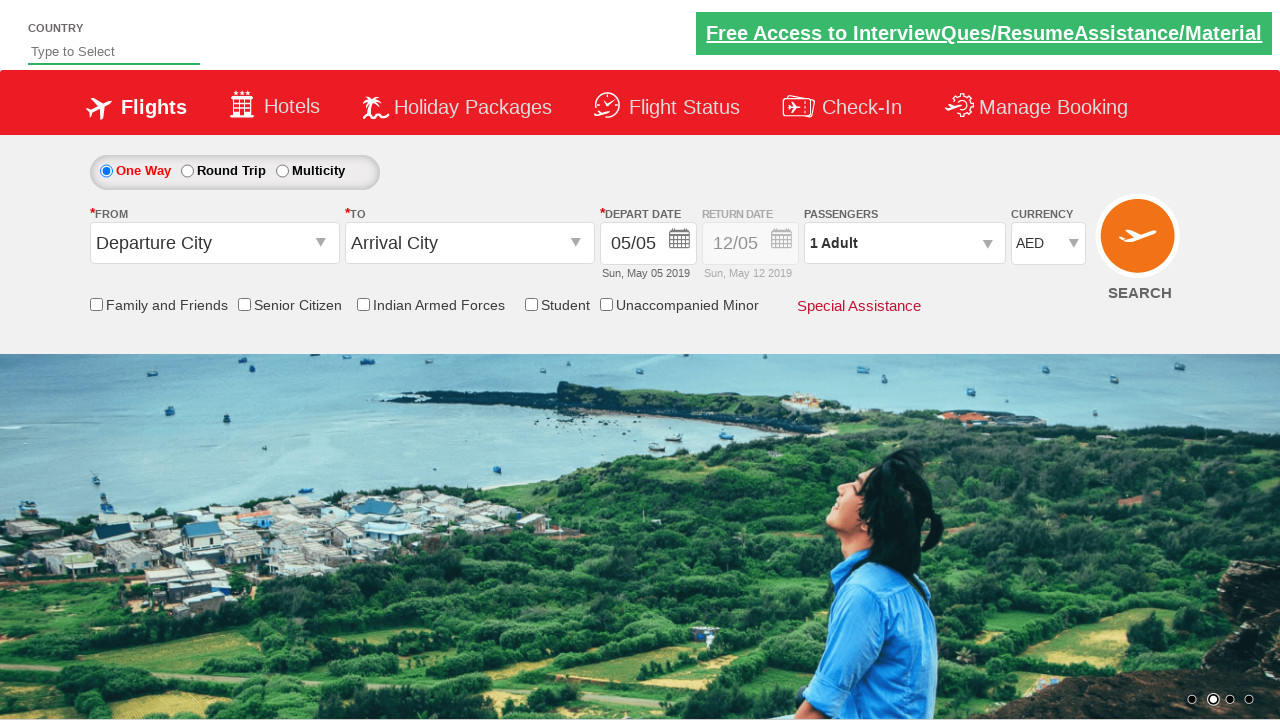

Selected dropdown option by value 'USD' on #ctl00_mainContent_DropDownListCurrency
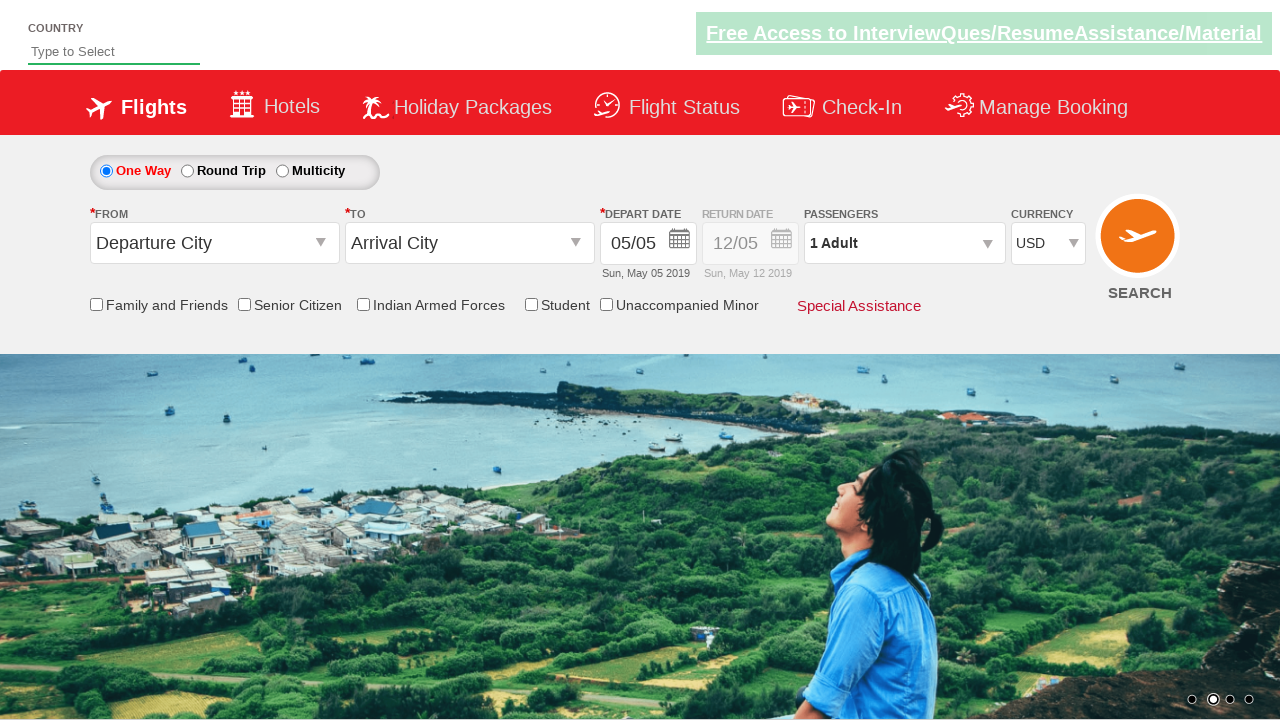

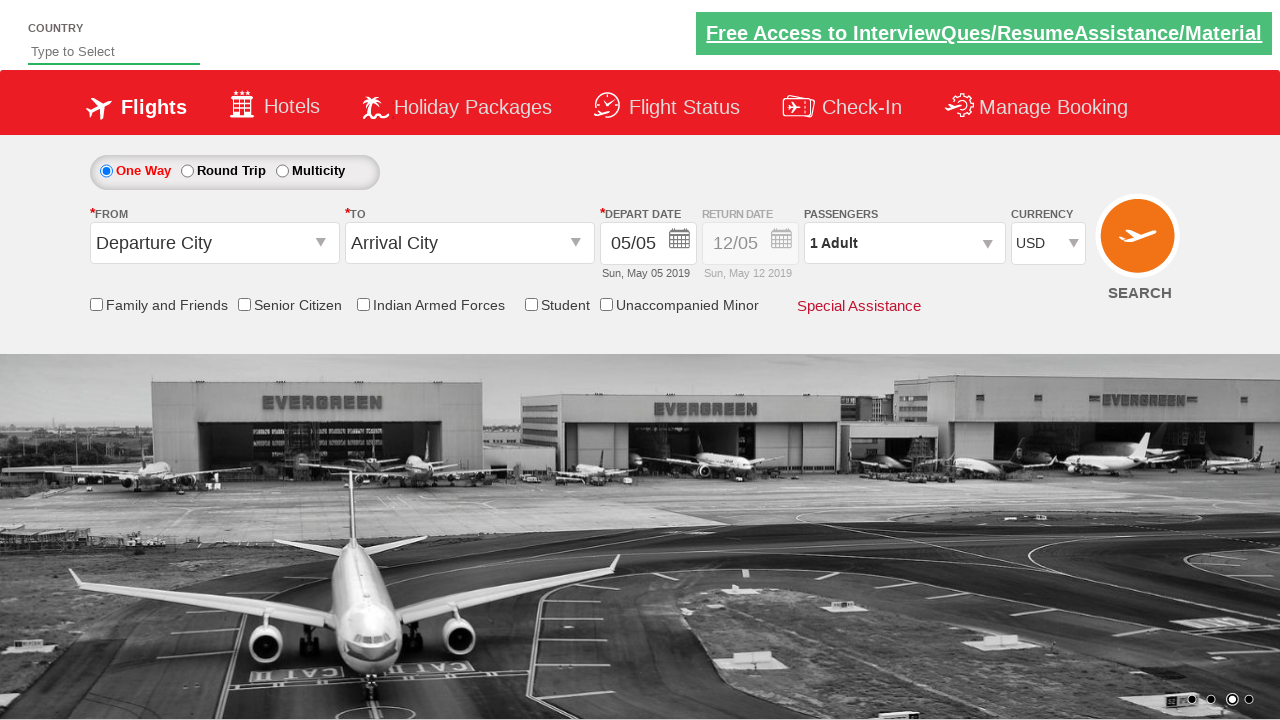